Navigates to DemoBlaze website and verifies that links are present on the page

Starting URL: https://www.demoblaze.com/index.html

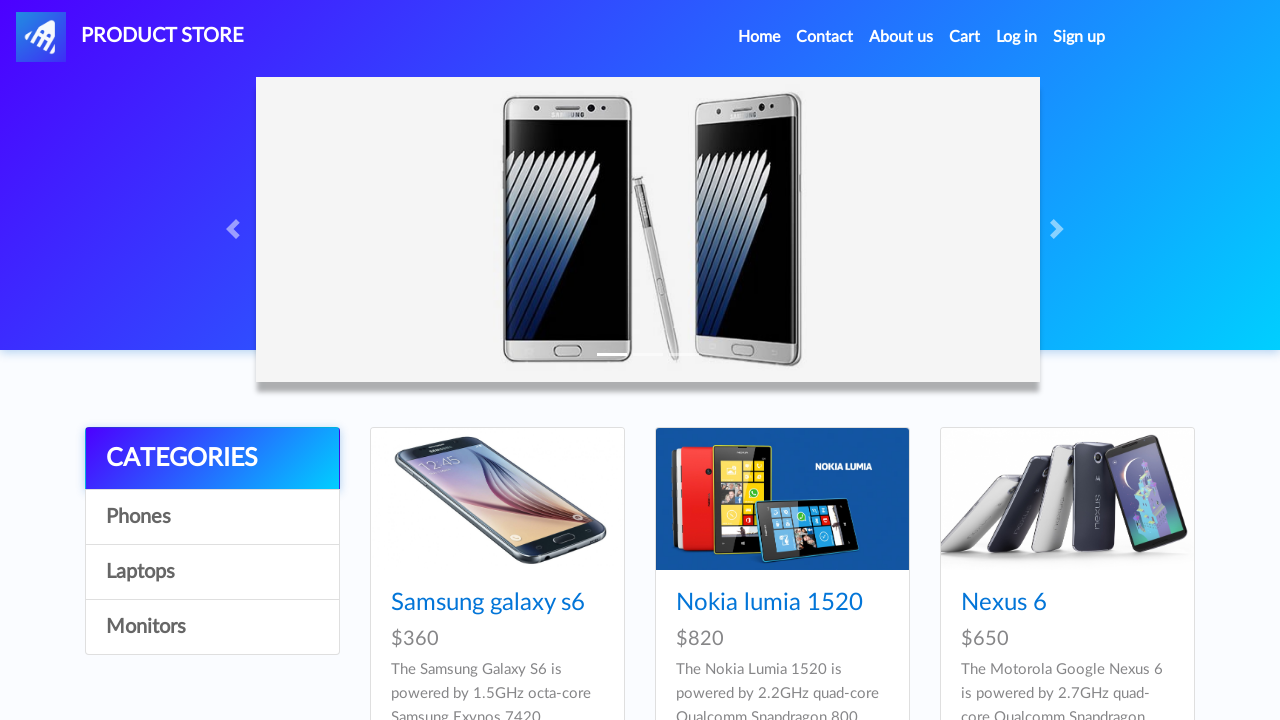

Waited for links to load on DemoBlaze page
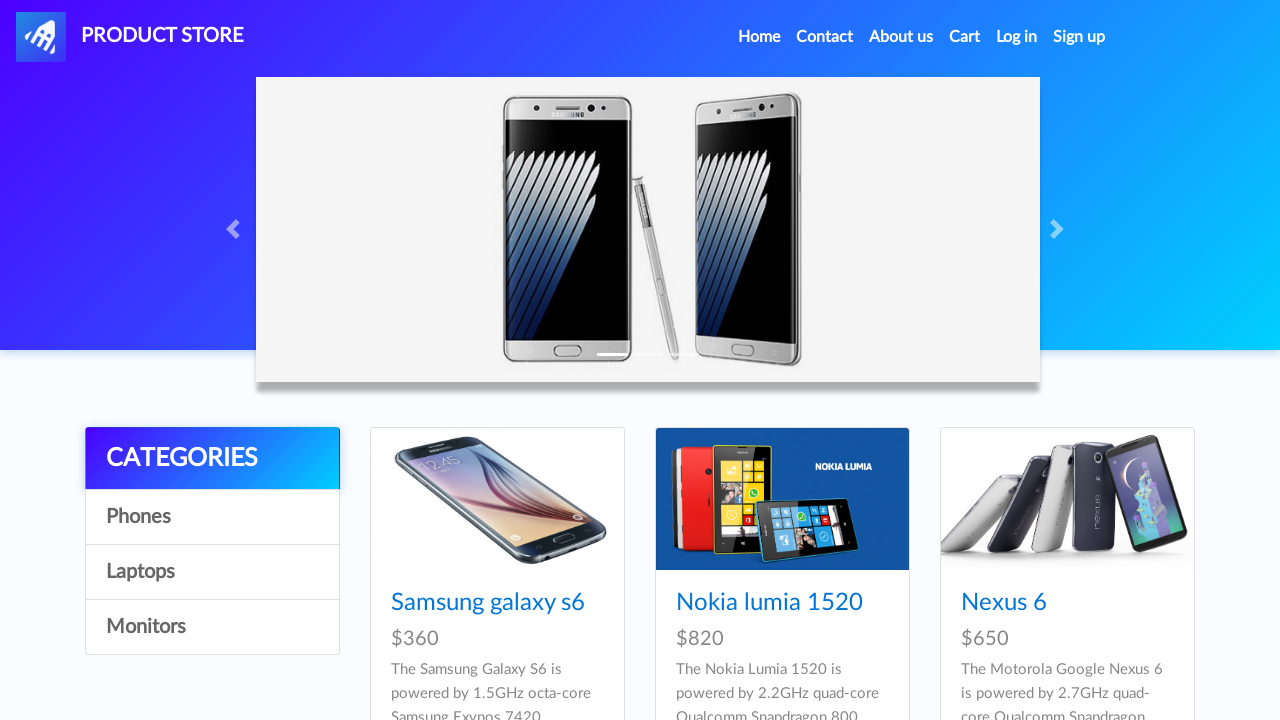

Located all links on page - Total: 33
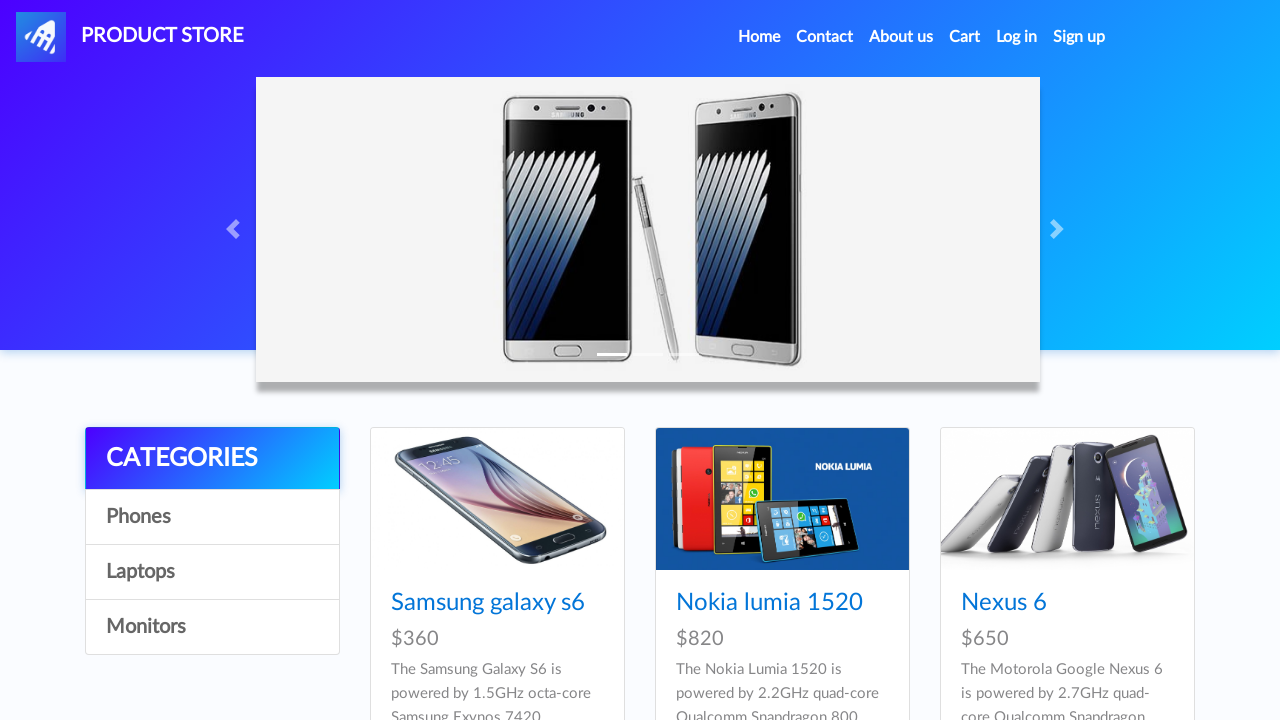

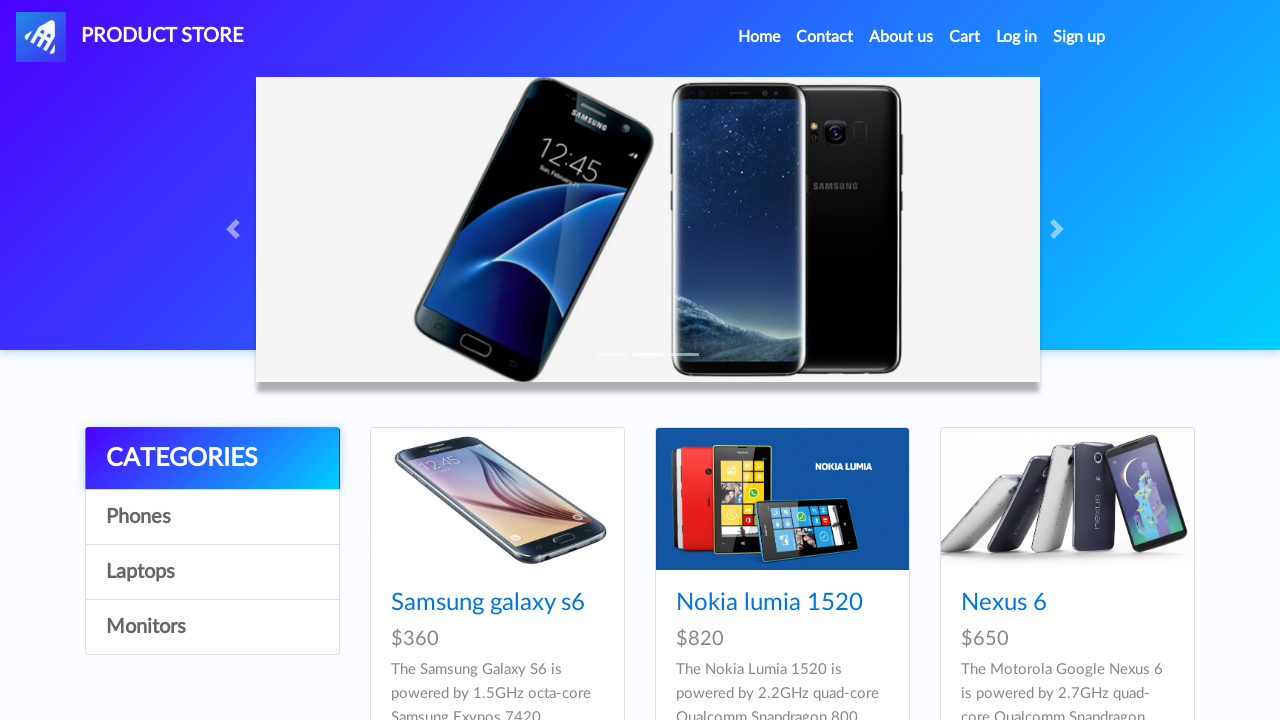